Tests dynamic button clicking functionality by sequentially clicking 4 buttons that appear one after another, then verifies that "All Buttons Clicked" message is displayed.

Starting URL: https://testpages.herokuapp.com/styled/dynamic-buttons-simple.html

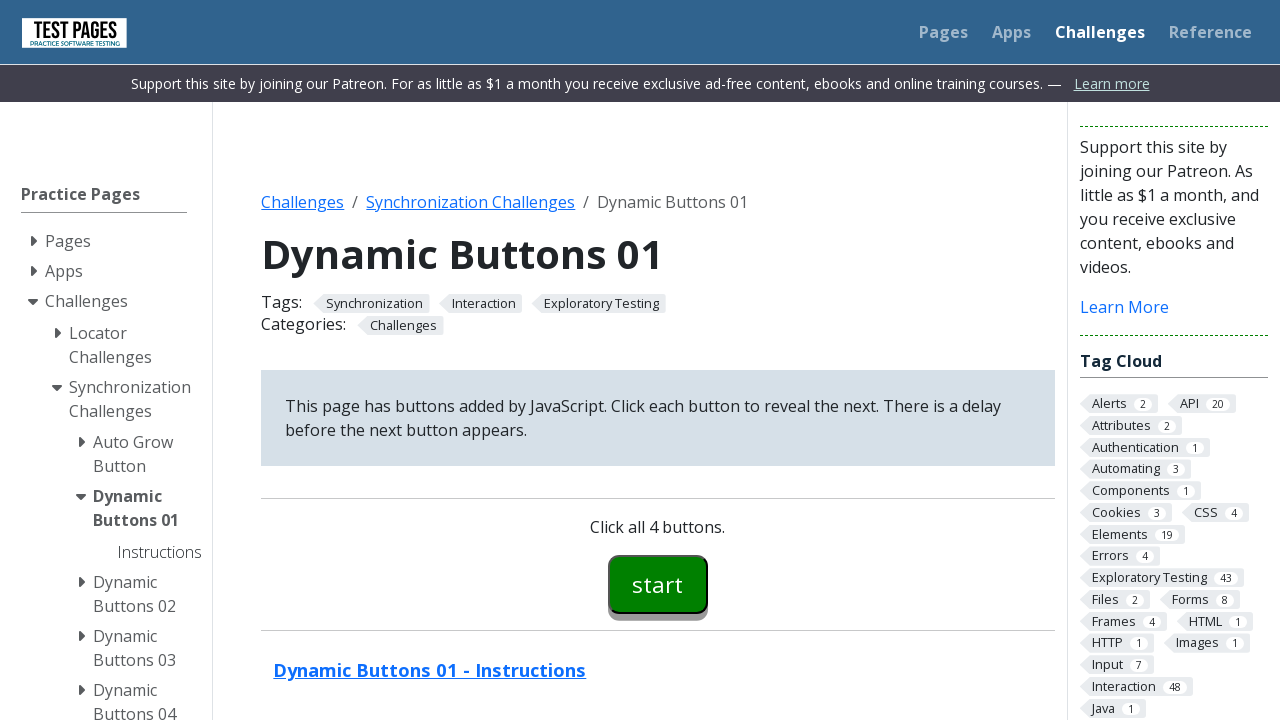

Clicked first dynamic button (button00) at (658, 584) on #button00
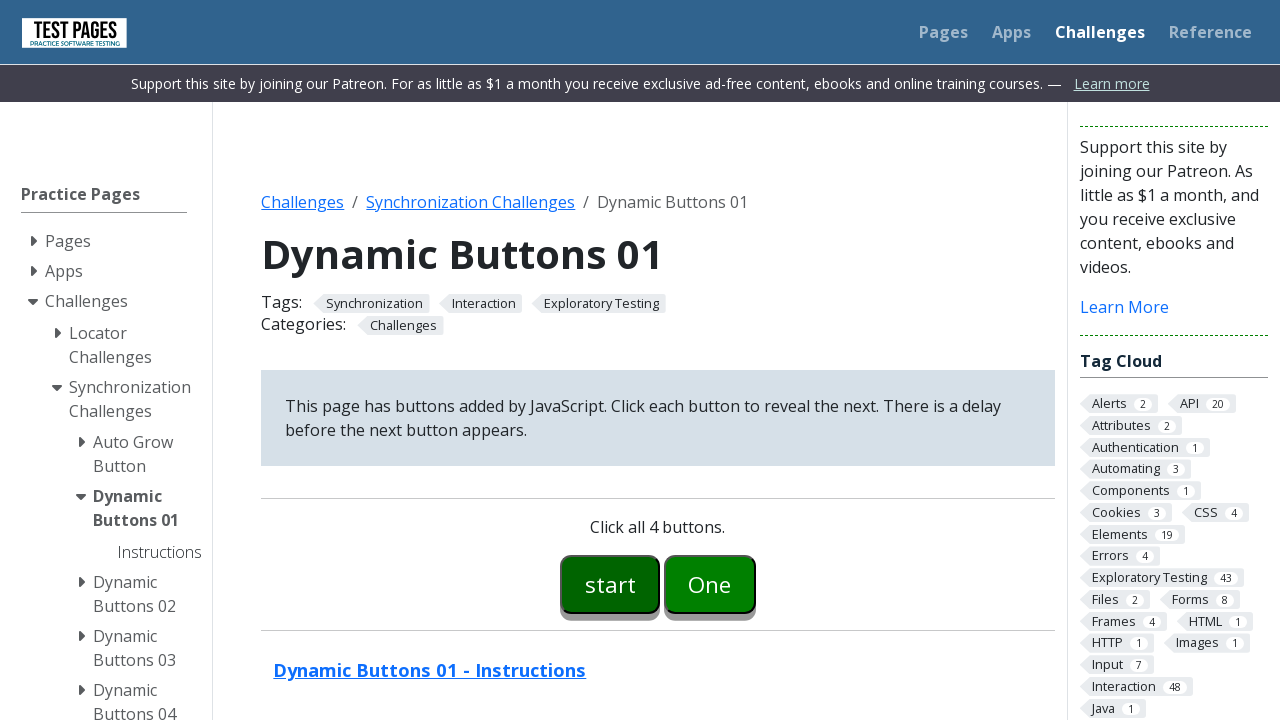

Second button (button01) became visible
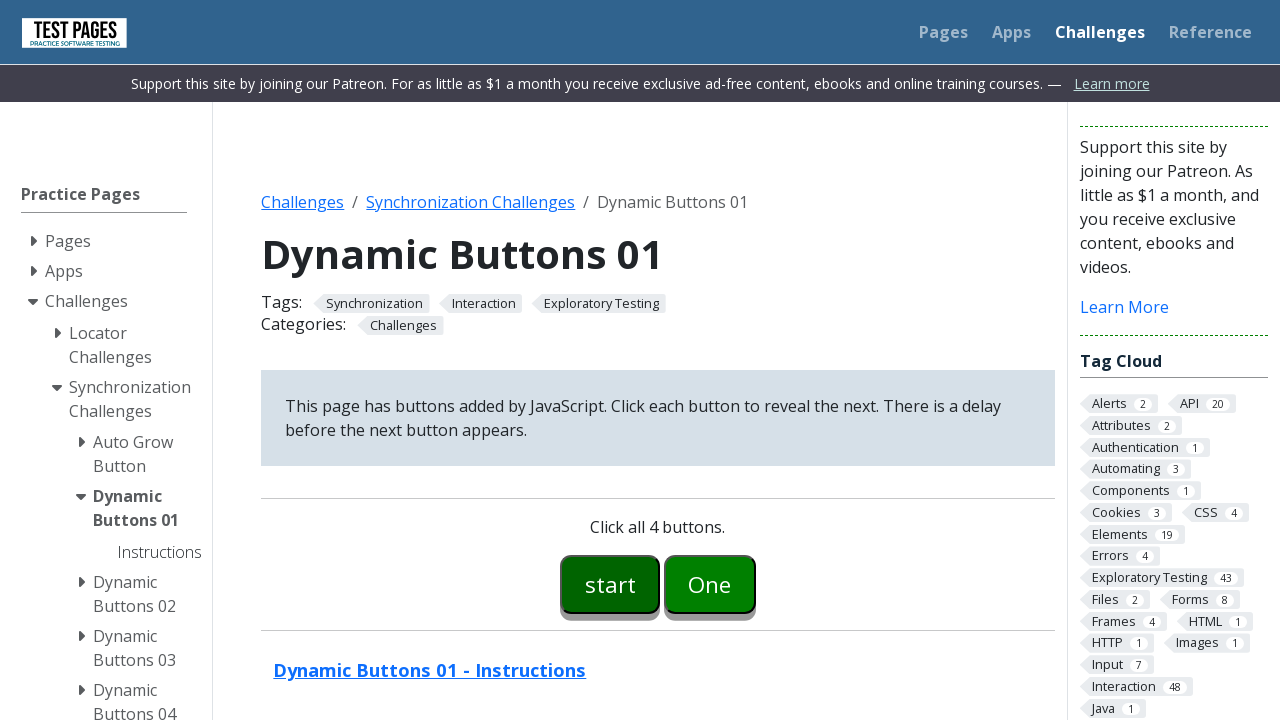

Clicked second dynamic button (button01) at (710, 584) on #button01
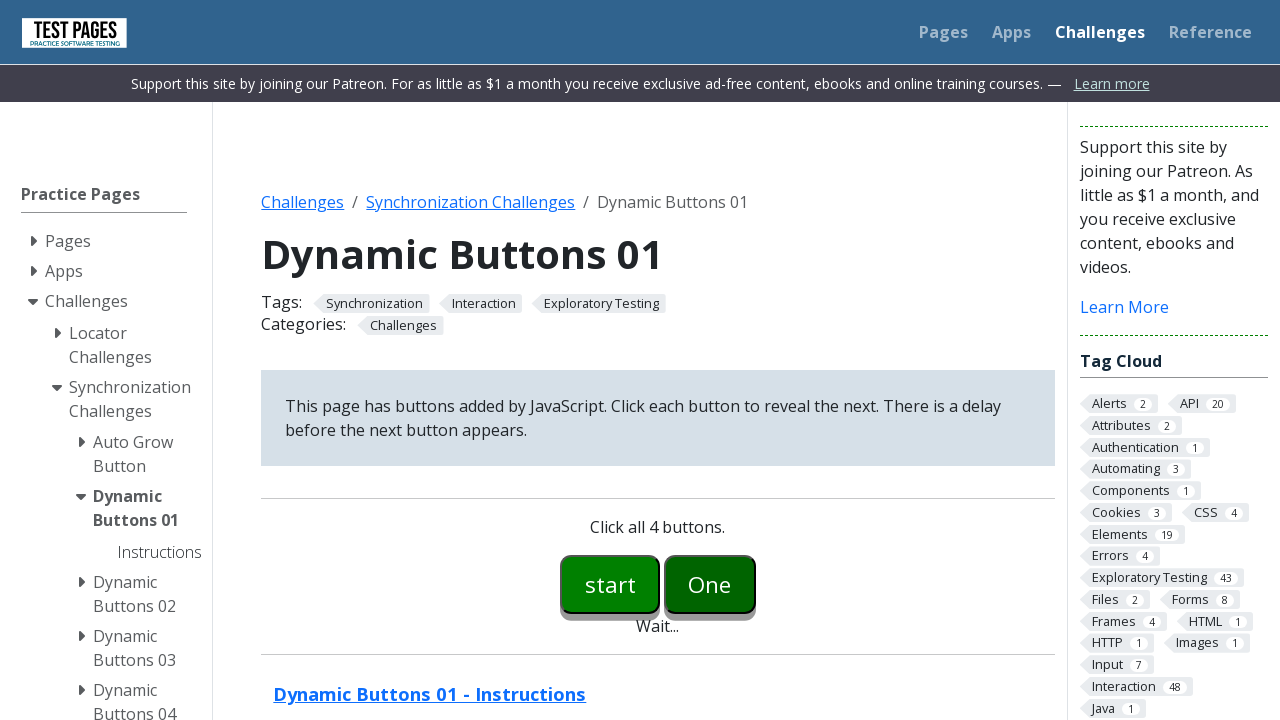

Third button (button02) became visible
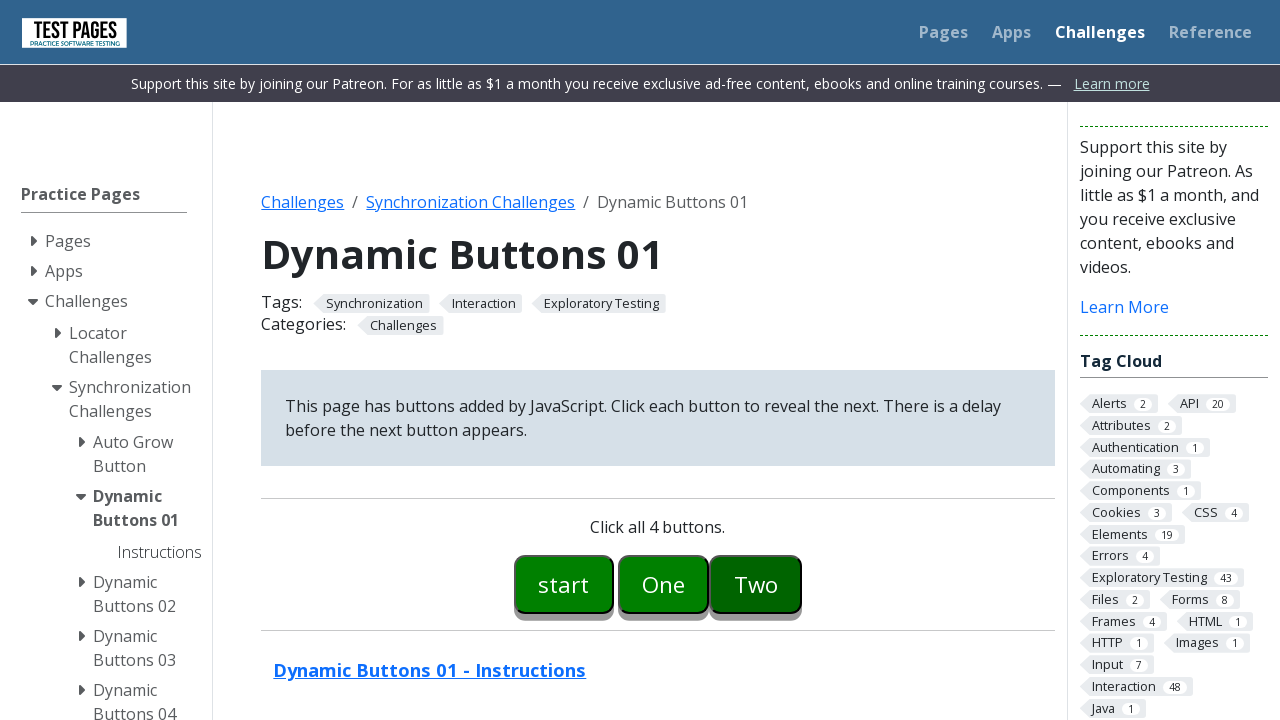

Clicked third dynamic button (button02) at (756, 584) on #button02
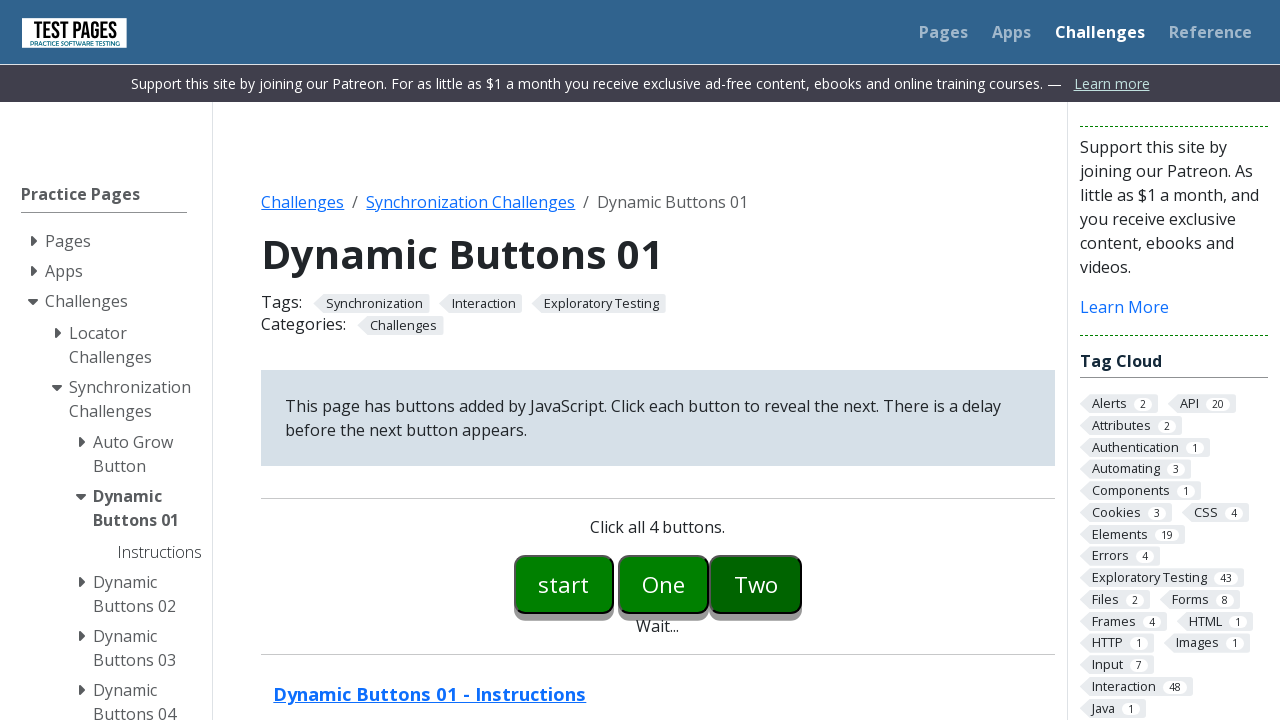

Fourth button (button03) became visible
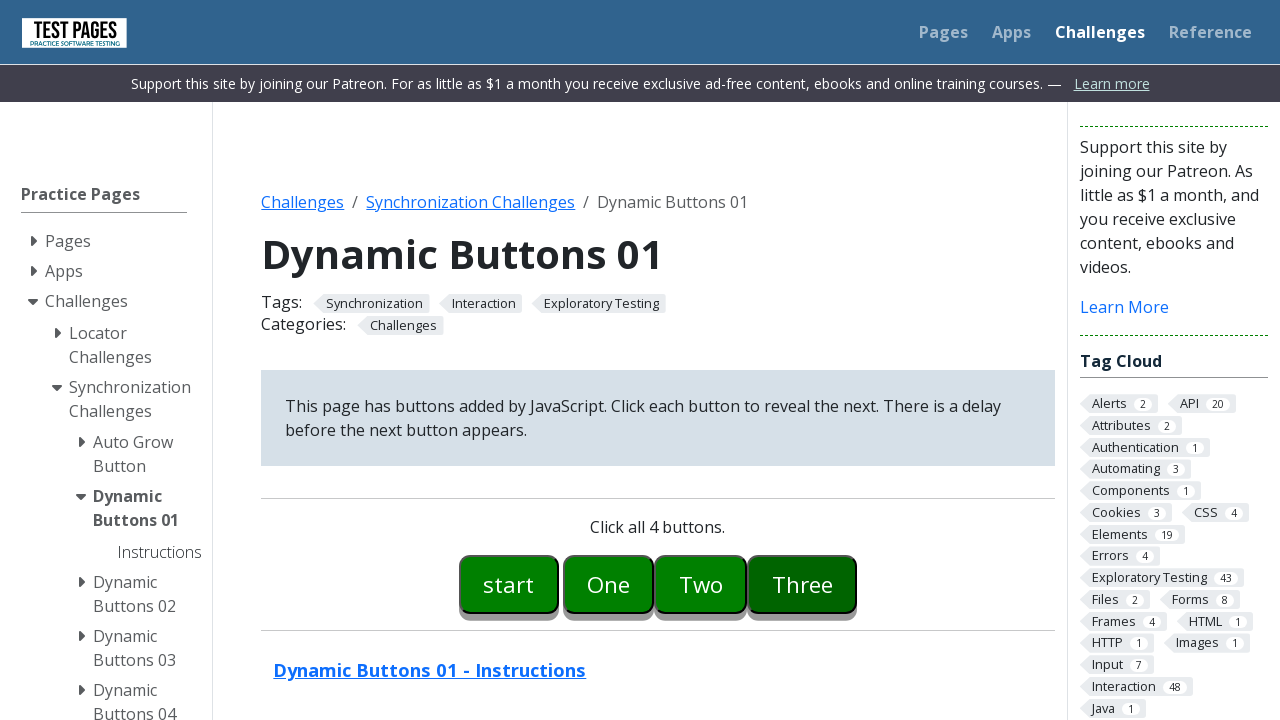

Clicked fourth dynamic button (button03) at (802, 584) on #button03
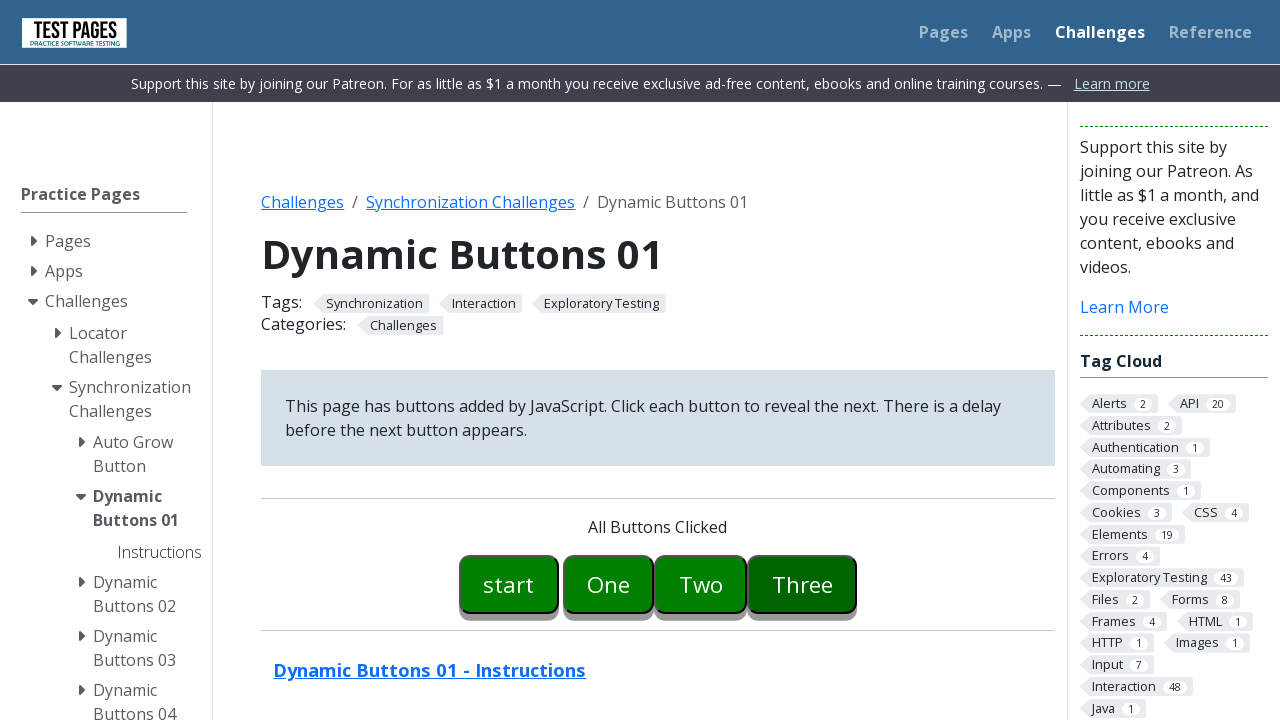

Success message element loaded
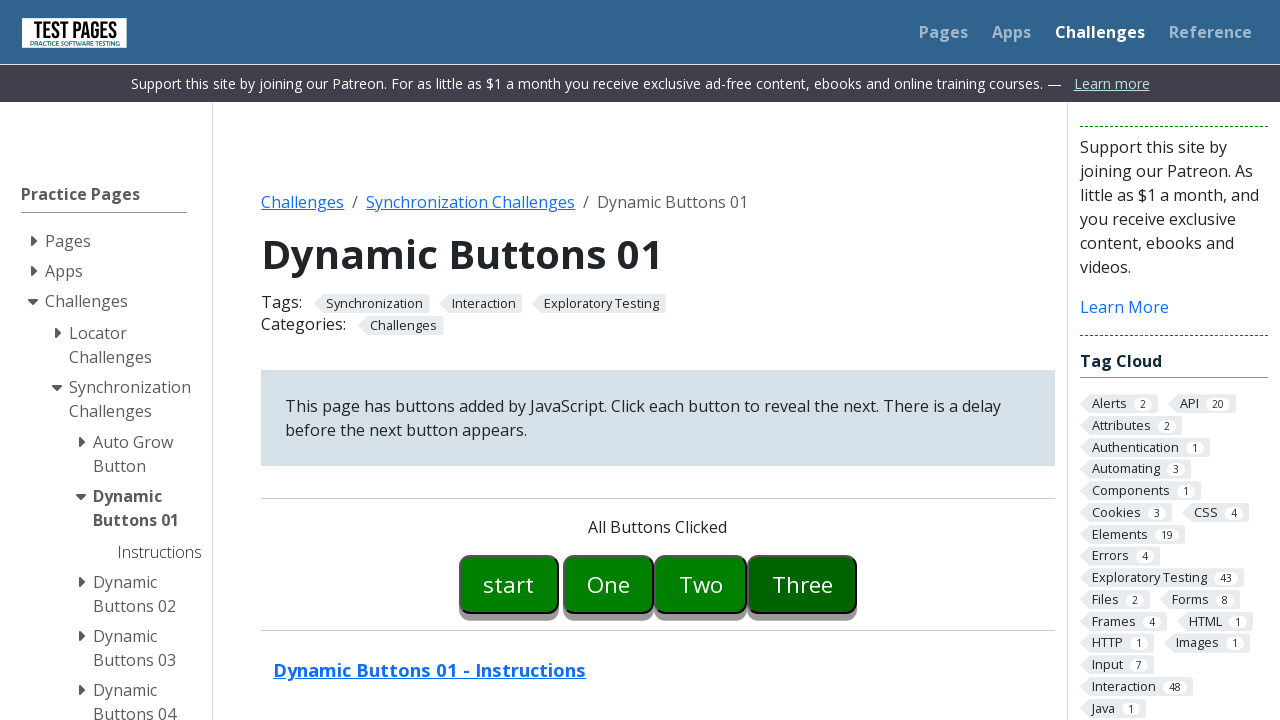

Verified 'All Buttons Clicked' message is displayed
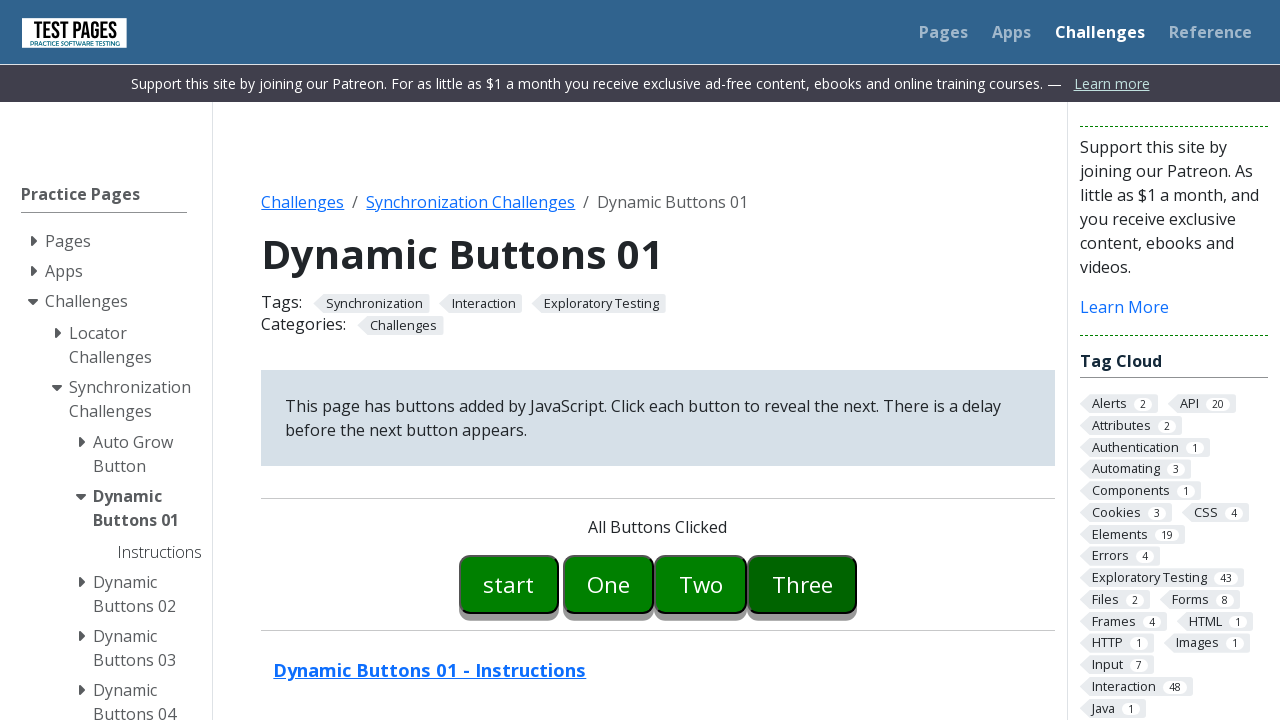

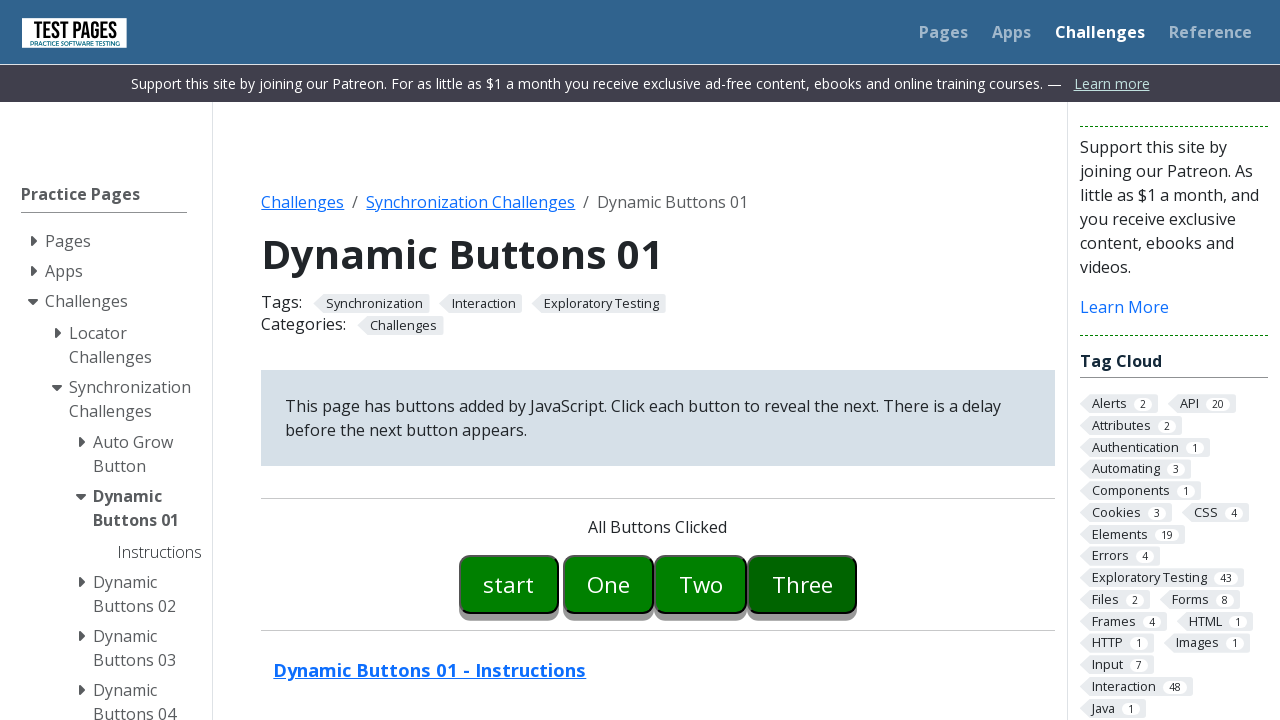